Tests JavaScript prompt alert functionality by clicking a button to trigger a prompt, entering text into the prompt dialog, and accepting it

Starting URL: https://demoqa.com/alerts

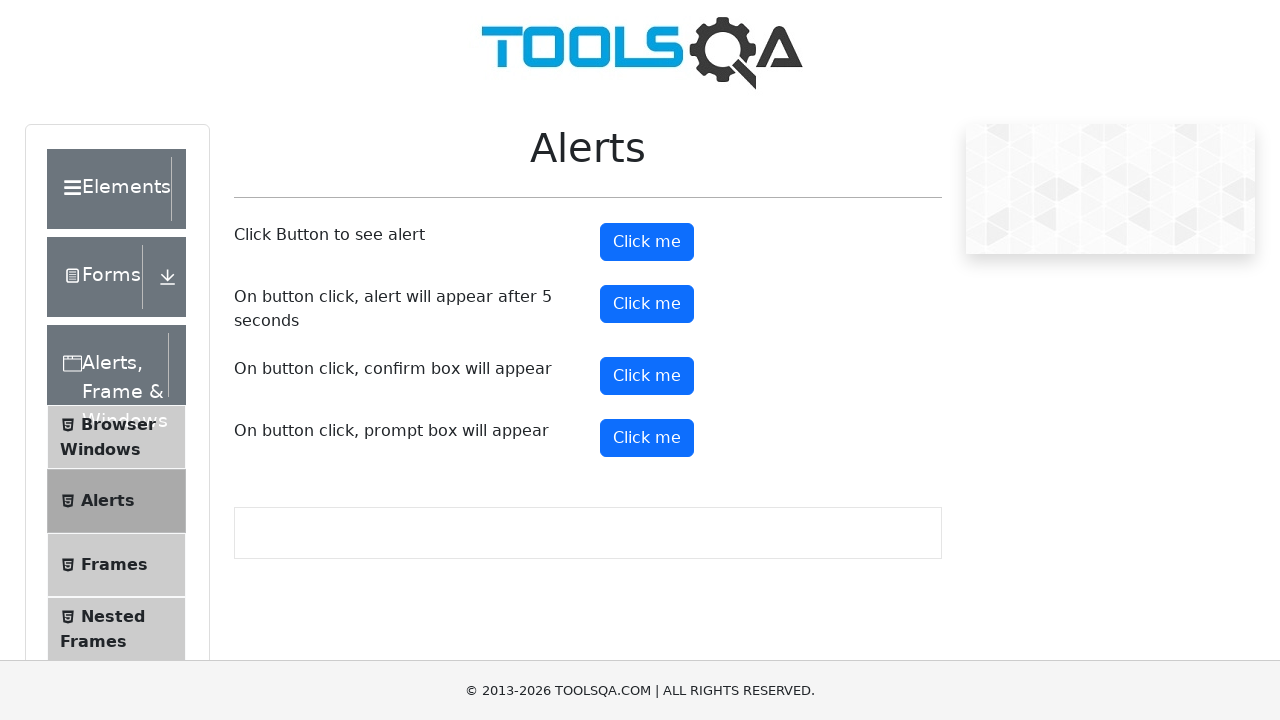

Set up dialog event handler for prompt alerts
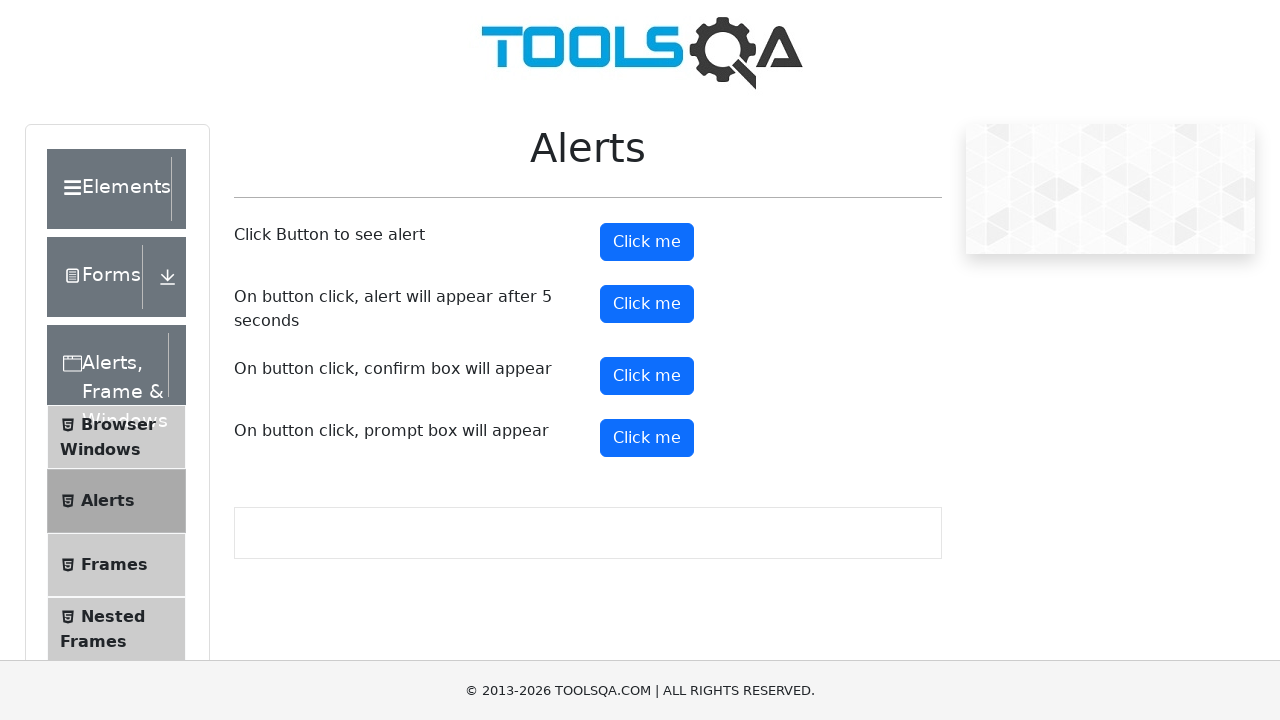

Clicked prompt button to trigger alert dialog at (647, 438) on #promtButton
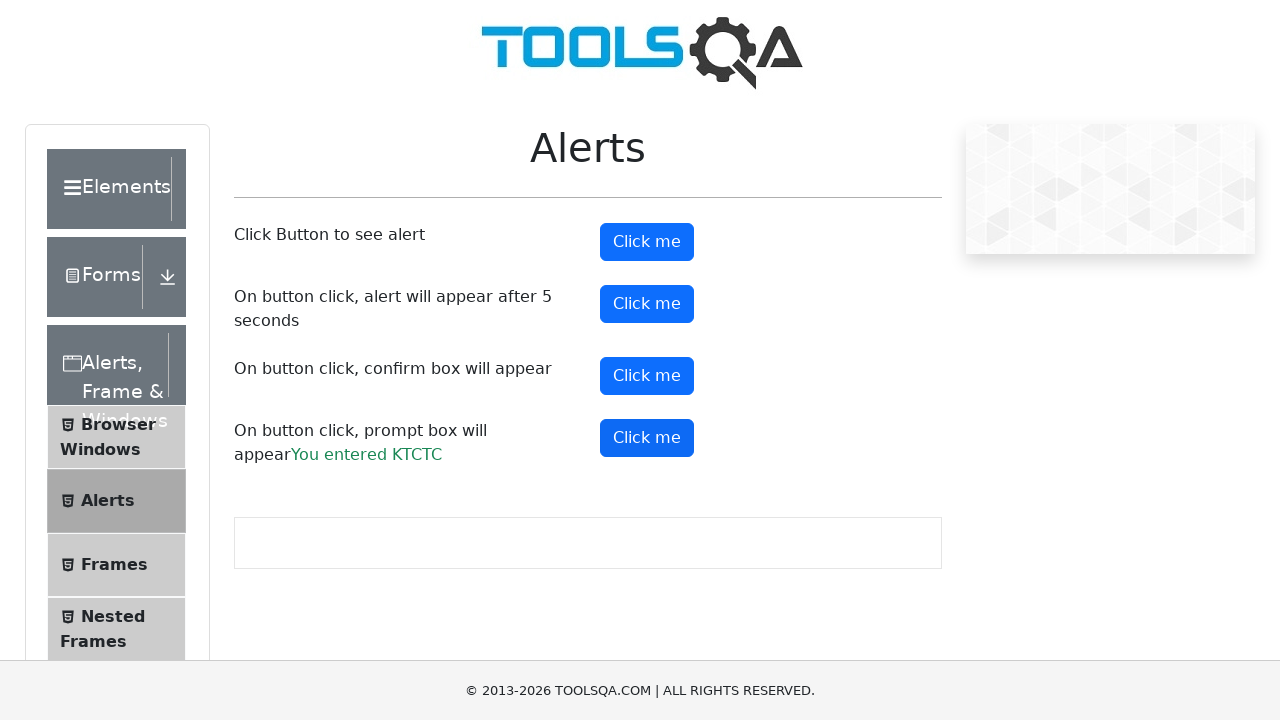

Prompt result element appeared confirming dialog was handled
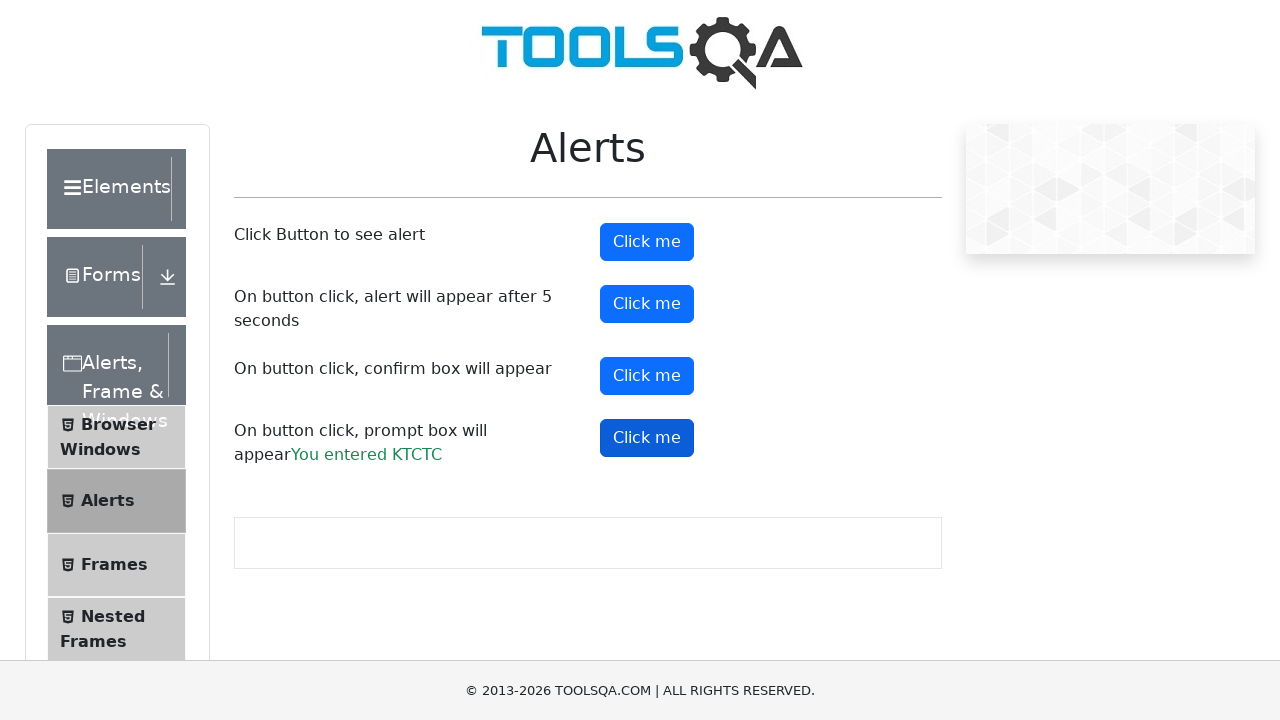

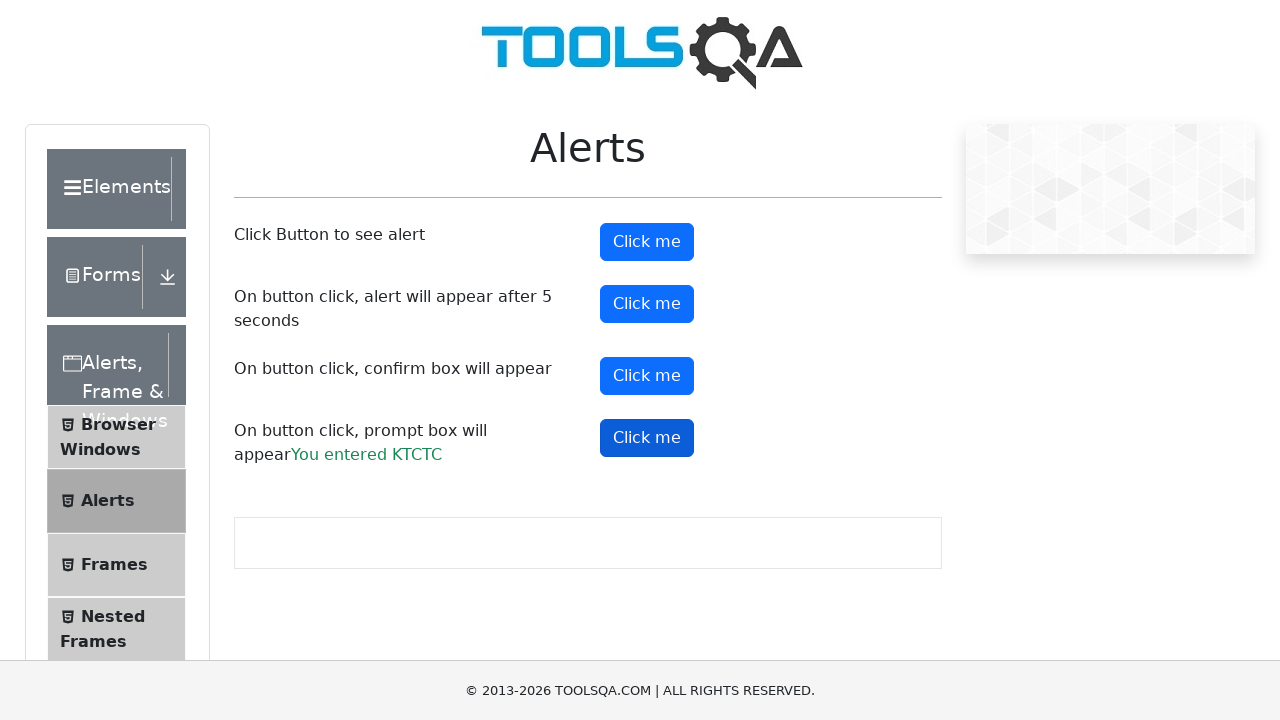